Tests clicking on Our Jobs option in Careers dropdown

Starting URL: https://www.lazada.com/en/

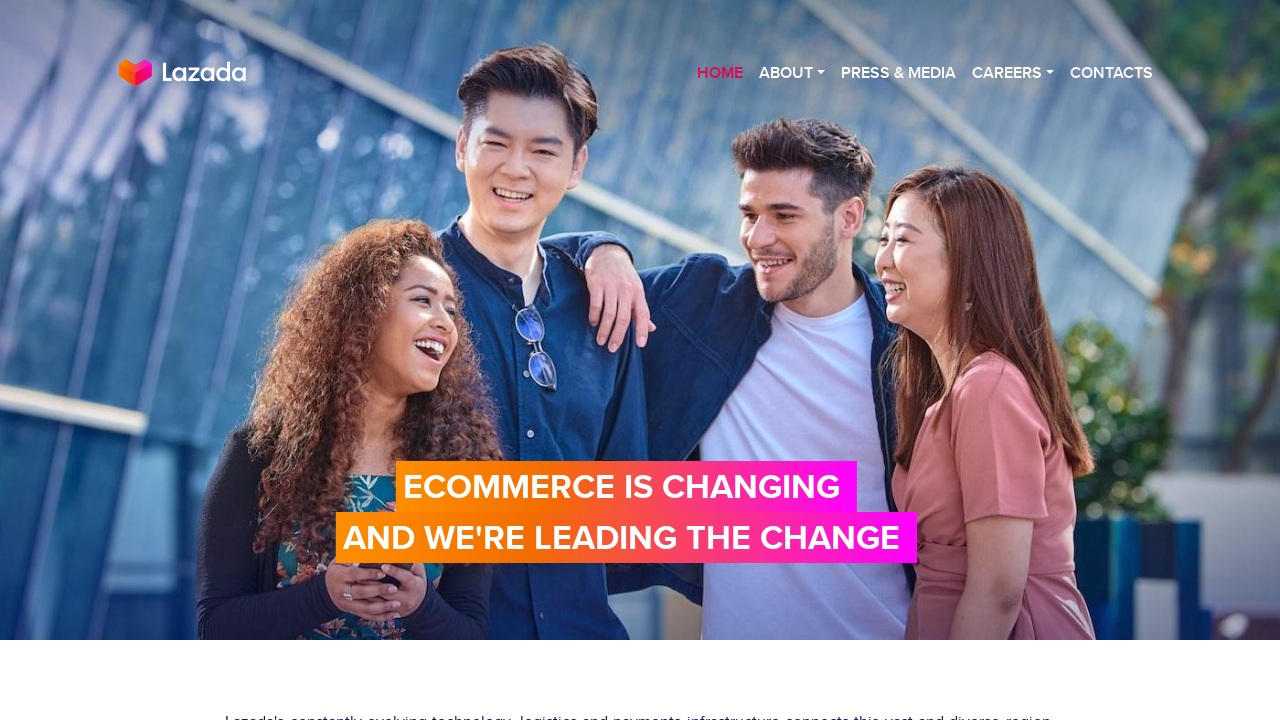

Clicked on Careers dropdown menu at (1013, 73) on xpath=//div[@id='first']//ul[@class='nav navbar-nav semi-bold text-right']//li[4
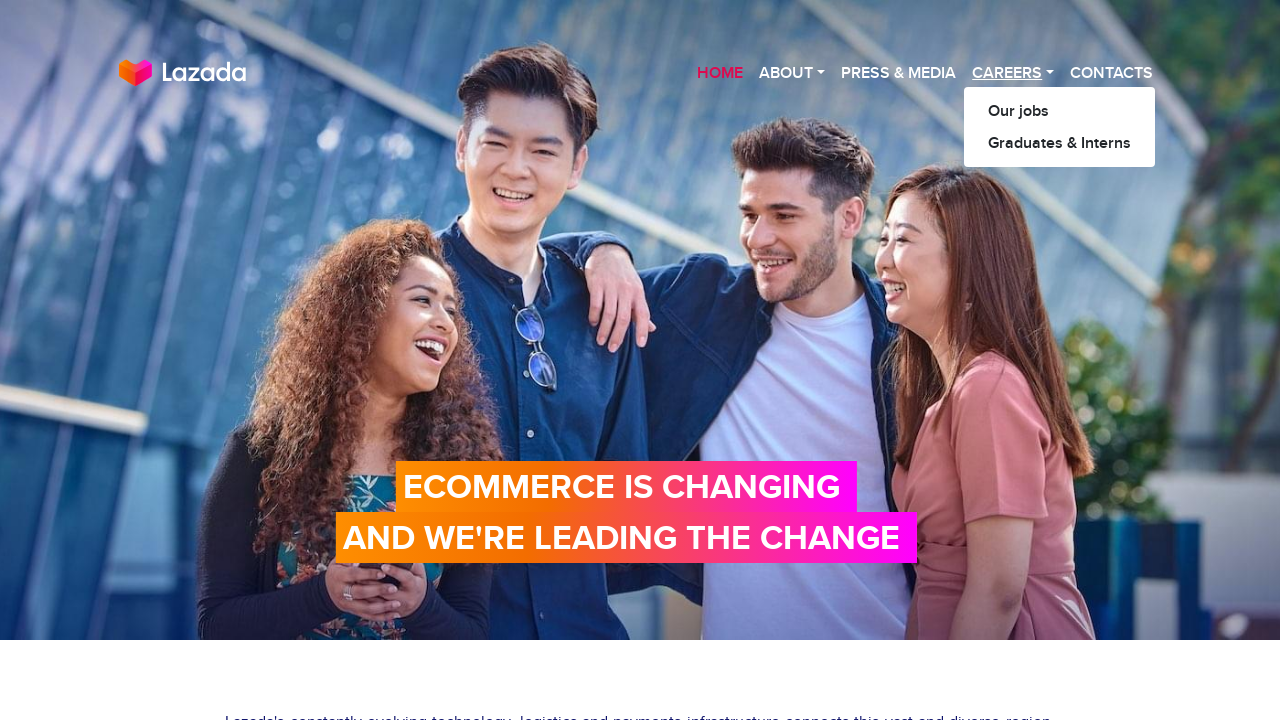

Clicked on Our Jobs option in Careers dropdown at (1060, 111) on xpath=/html[1]/body[1]/main[1]/div[1]/div[1]/div[1]/nav[1]/div[1]/ul[2]/li[4]/di
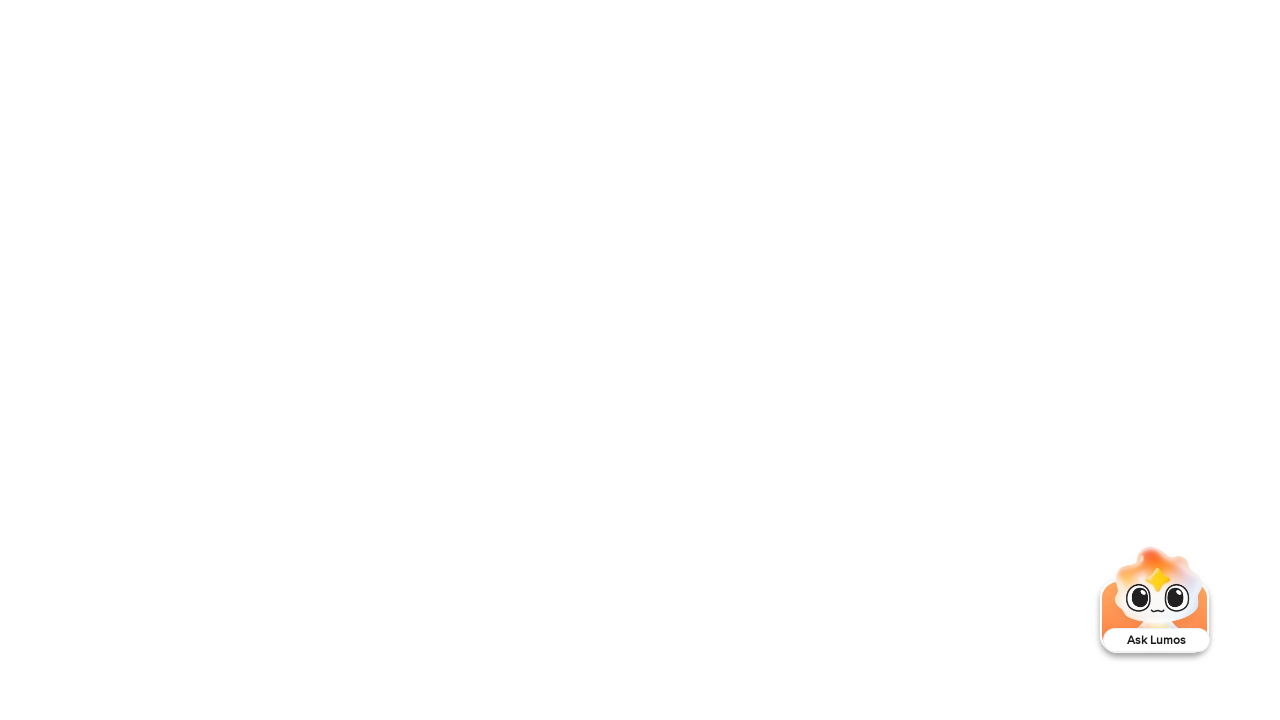

Our Jobs page loaded successfully
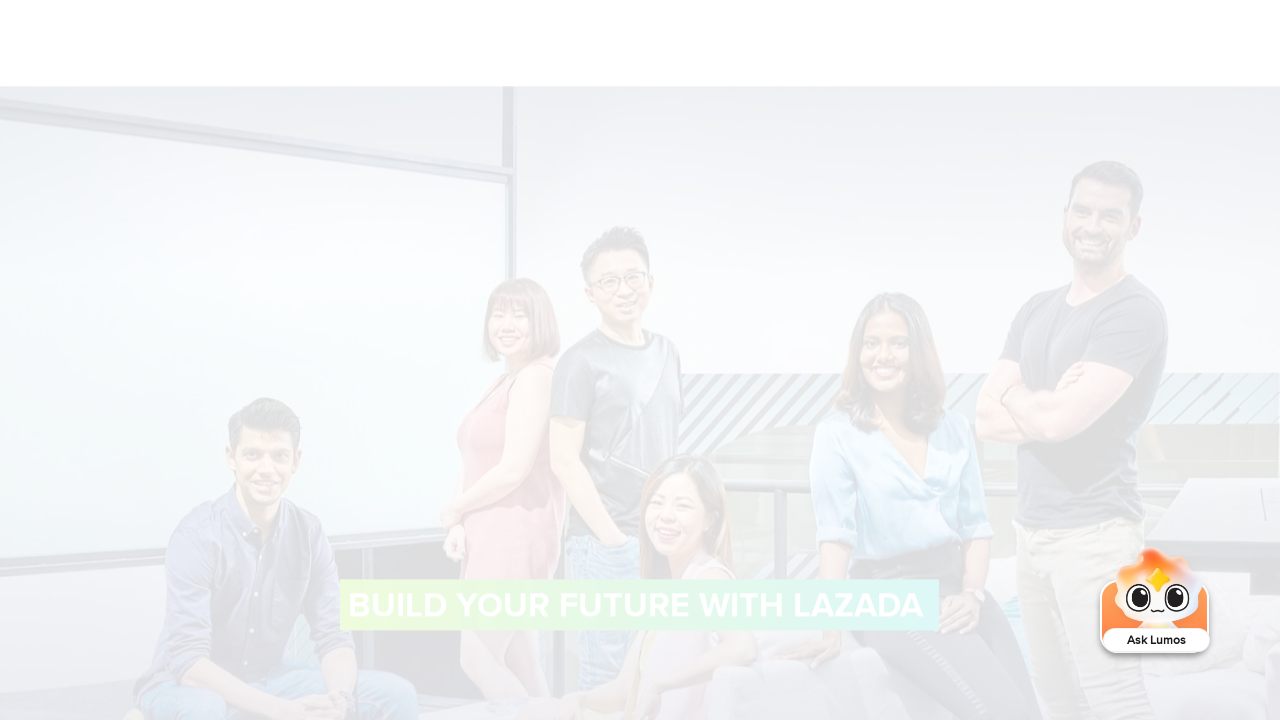

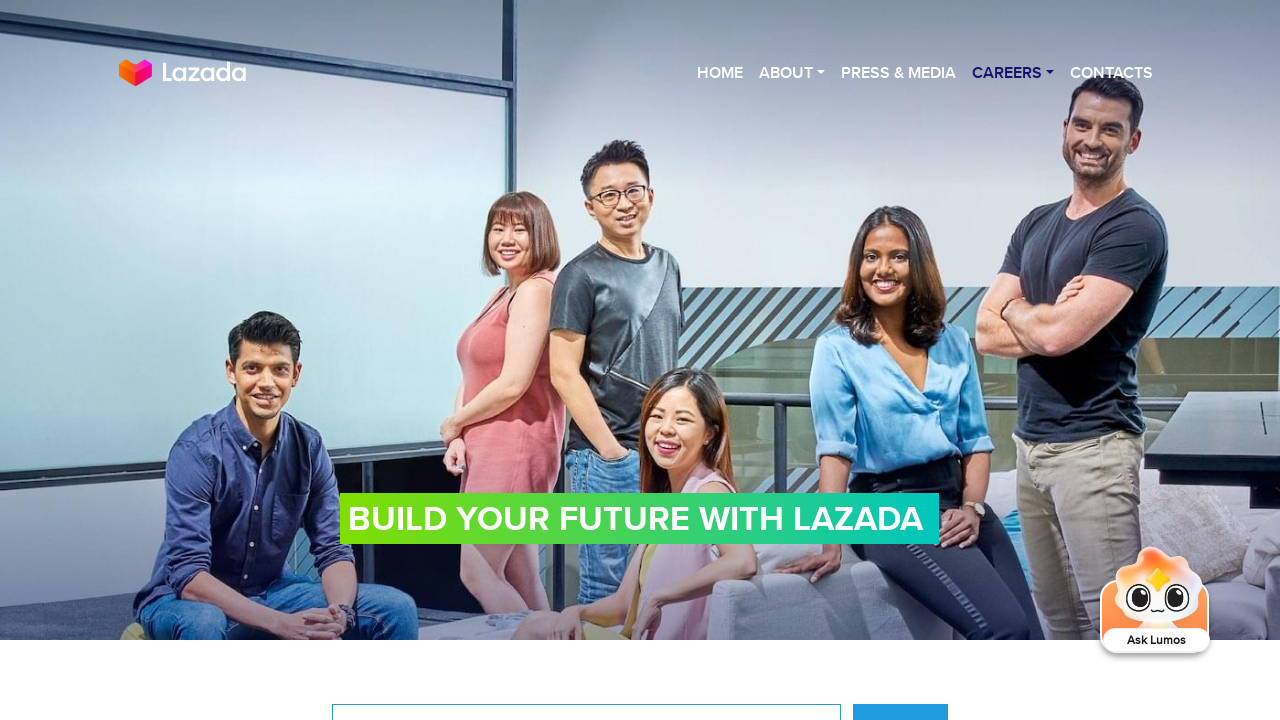